Tests register form validation with password without lowercase characters, expecting "Password should contain at least one character in lower case" error

Starting URL: https://anatoly-karpovich.github.io/demo-login-form/

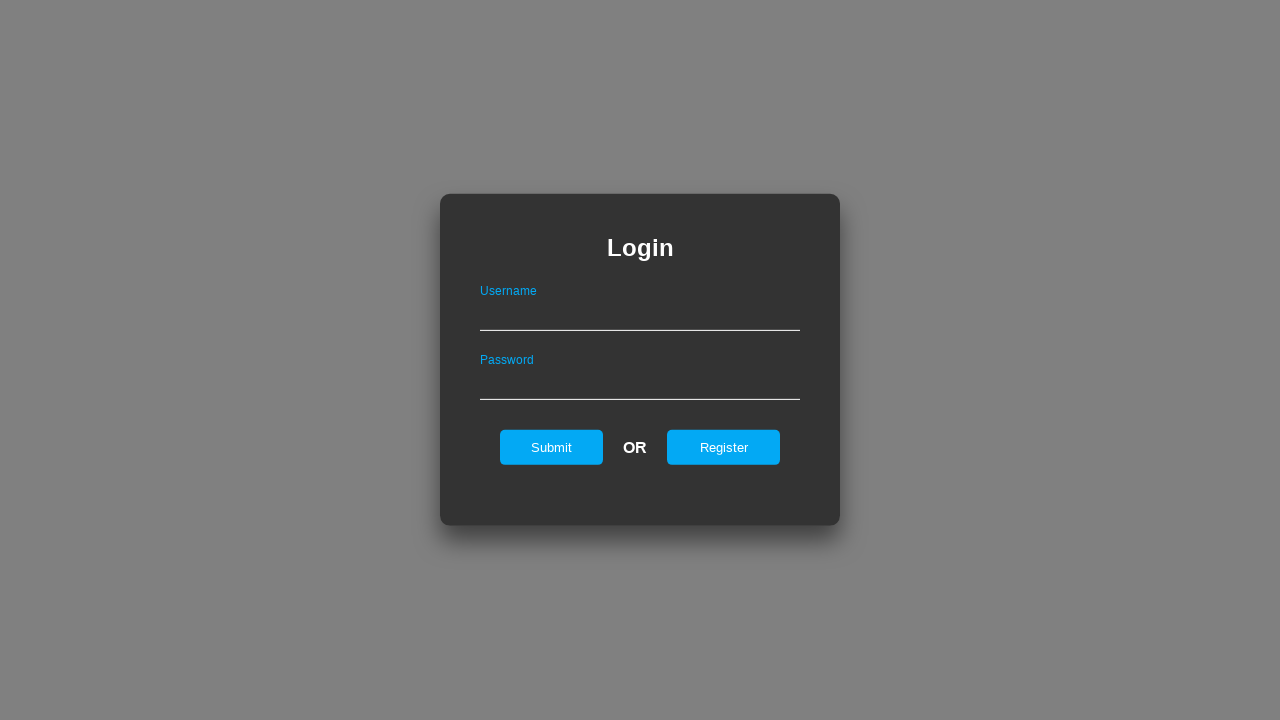

Waited for login form to be visible
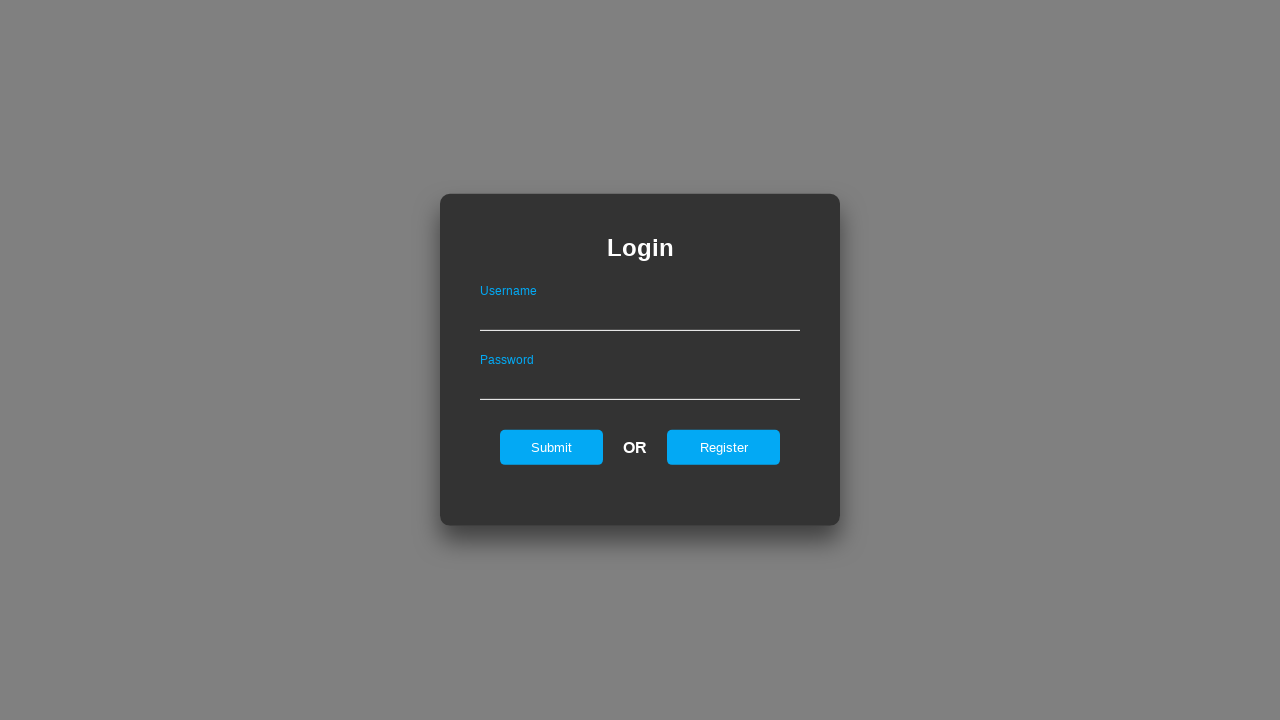

Clicked register button to switch to registration form at (724, 447) on #registerOnLogin
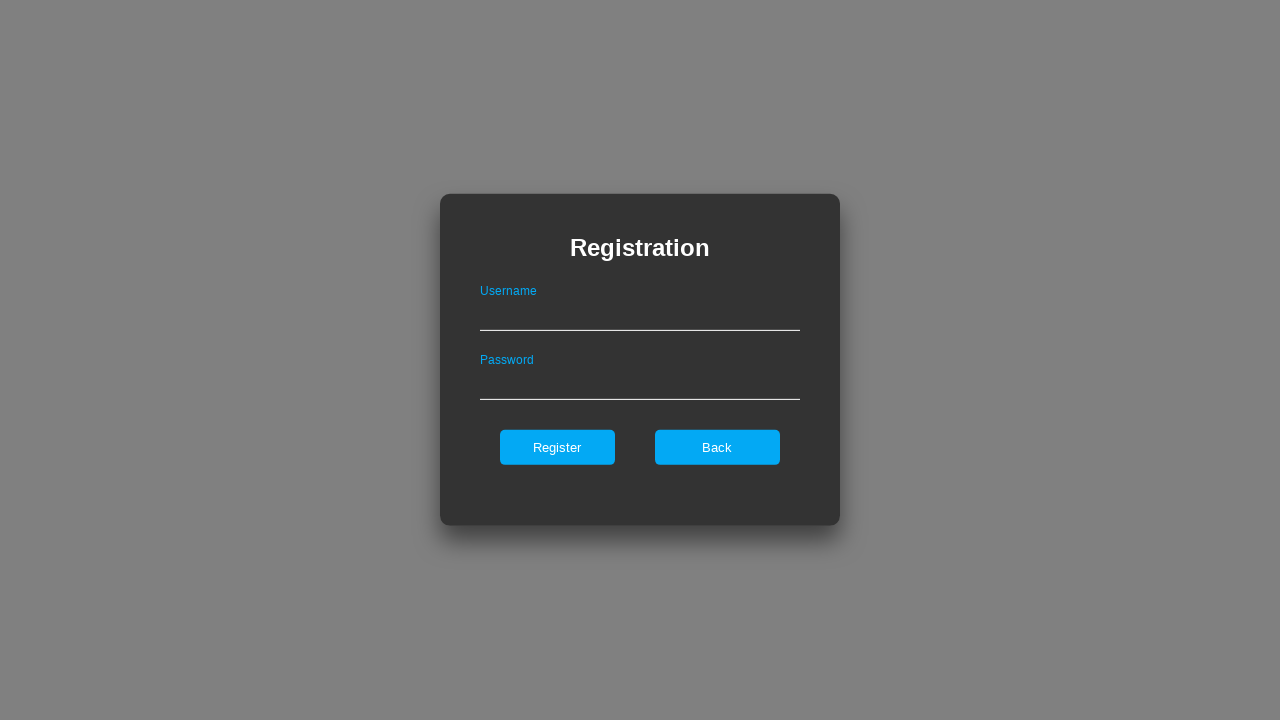

Waited for register form to be visible
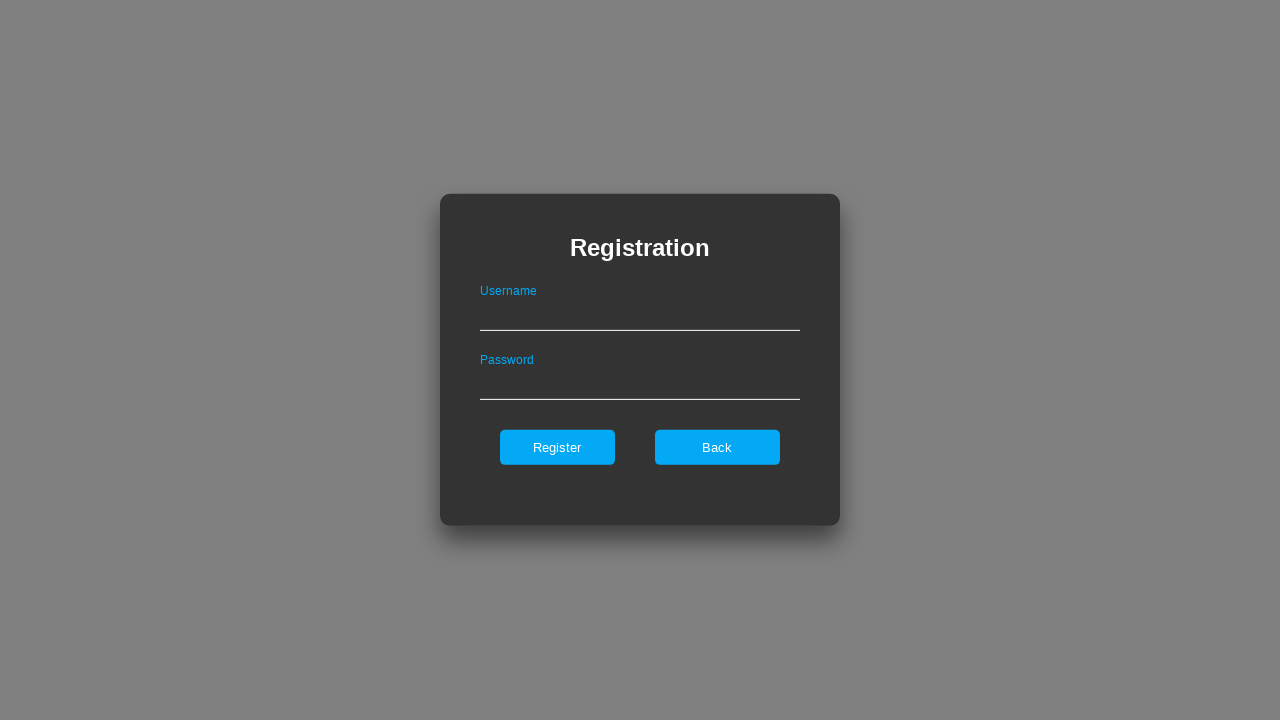

Filled username field with 'test@gmail.com' on #userNameOnRegister
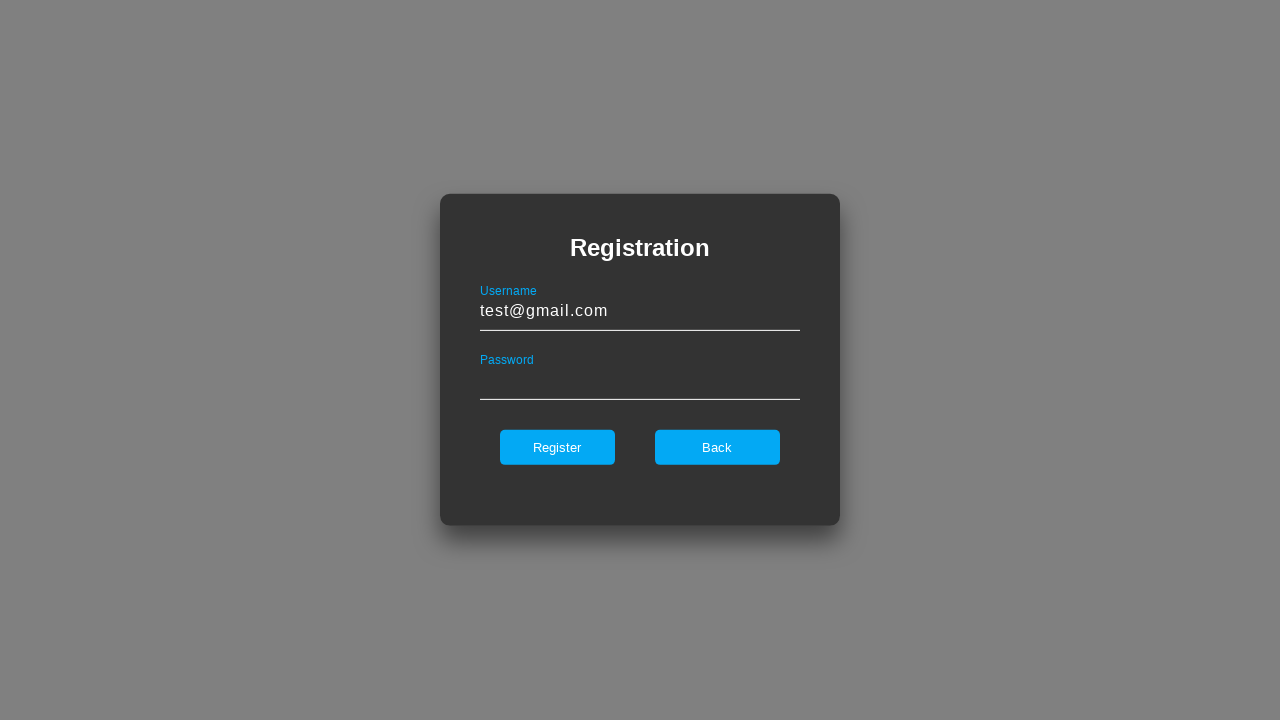

Filled password field with 'AAFFFFFA' (no lowercase characters) on #passwordOnRegister
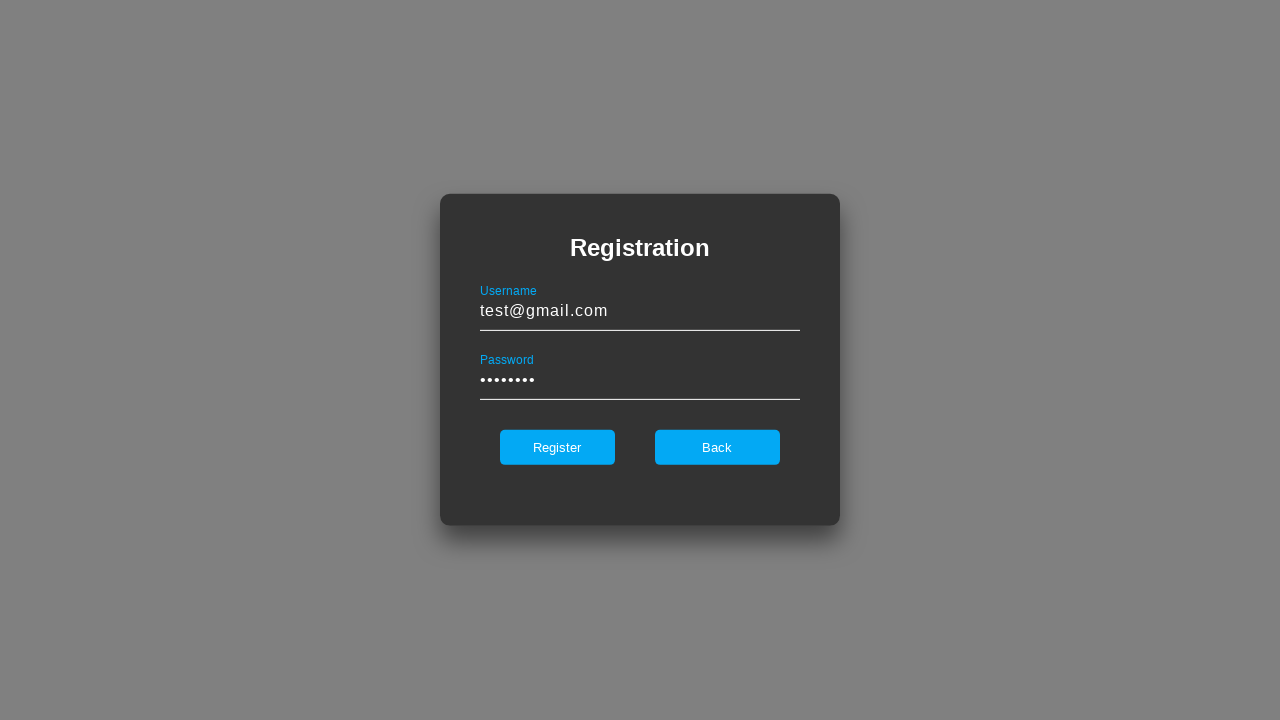

Clicked register button at (557, 447) on #register
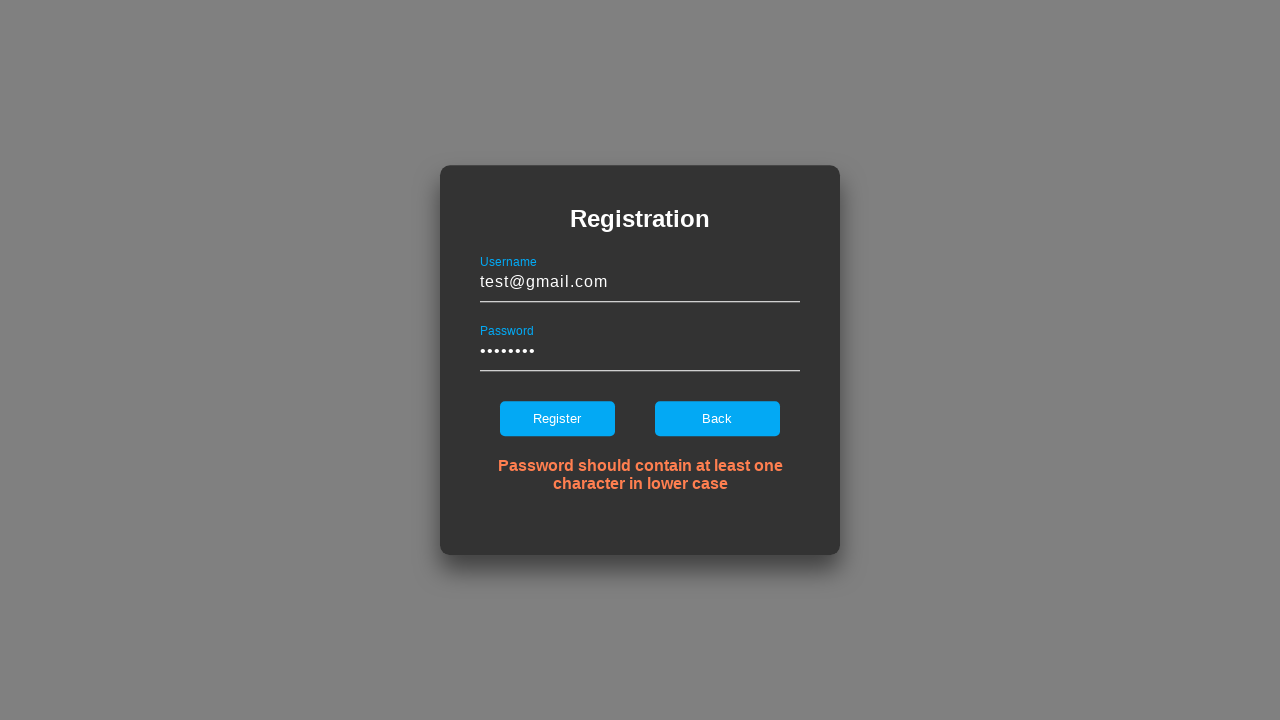

Waited for error message to be visible
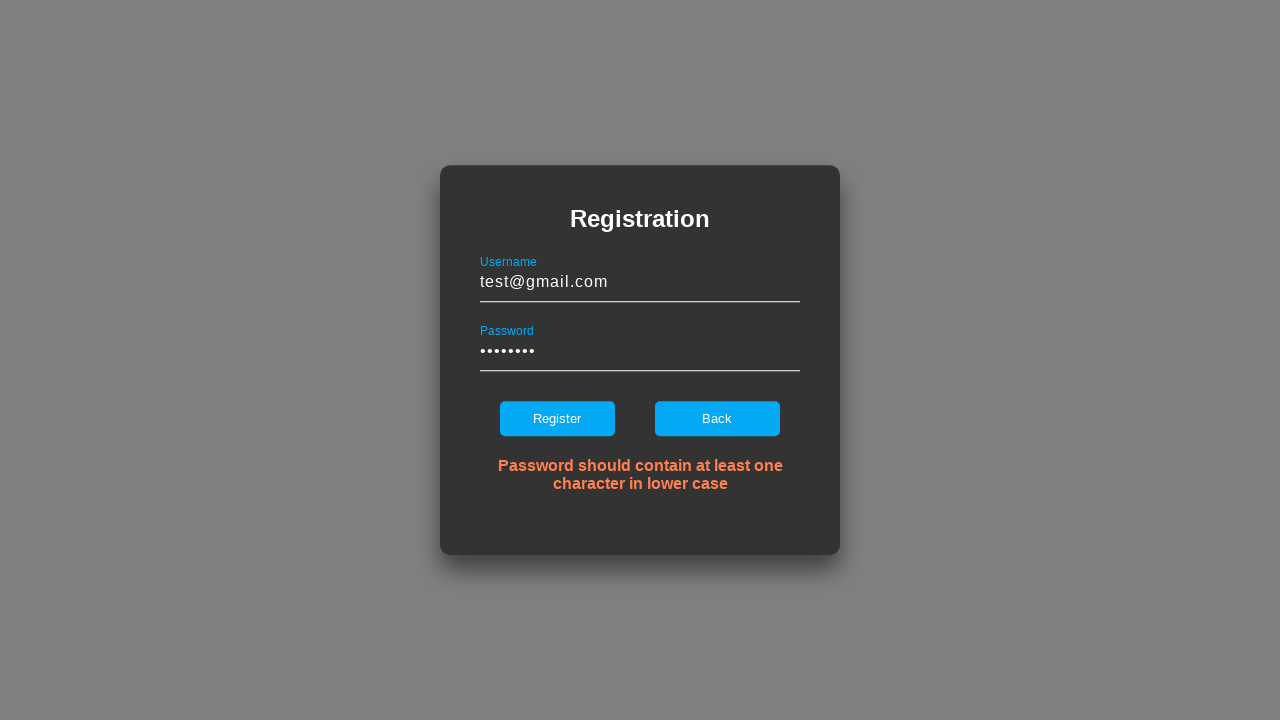

Verified error message: 'Password should contain at least one character in lower case'
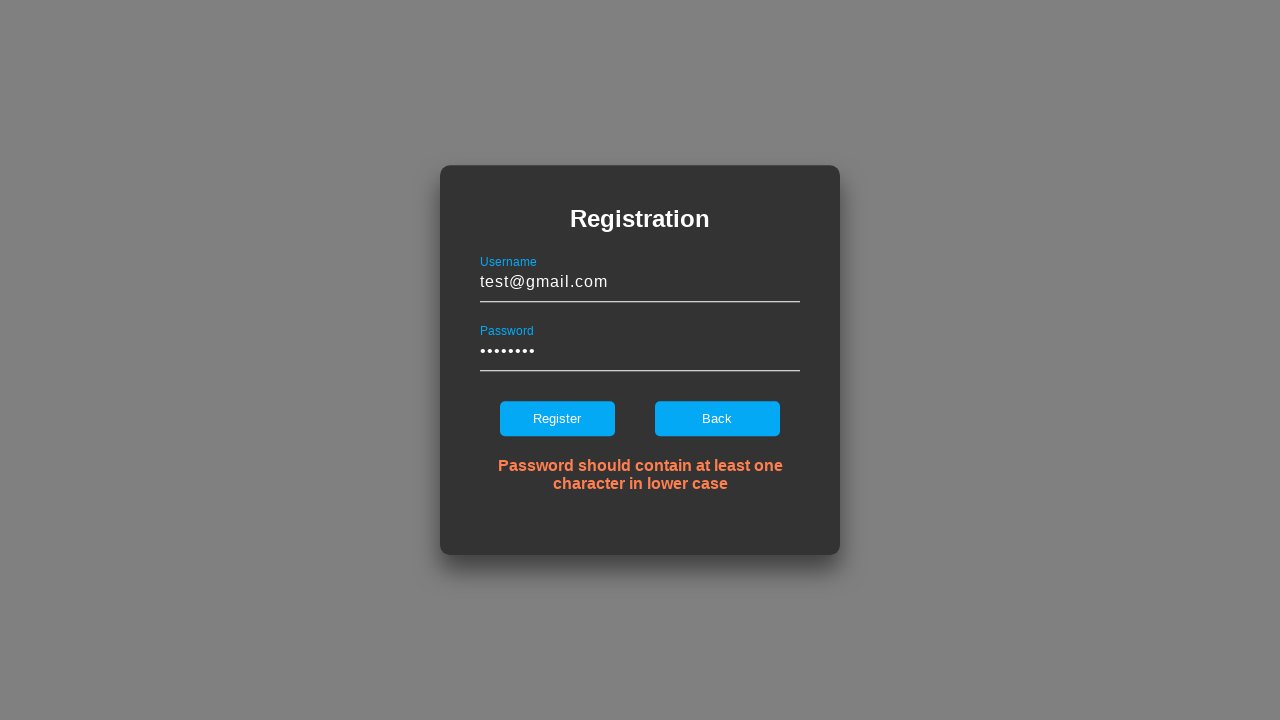

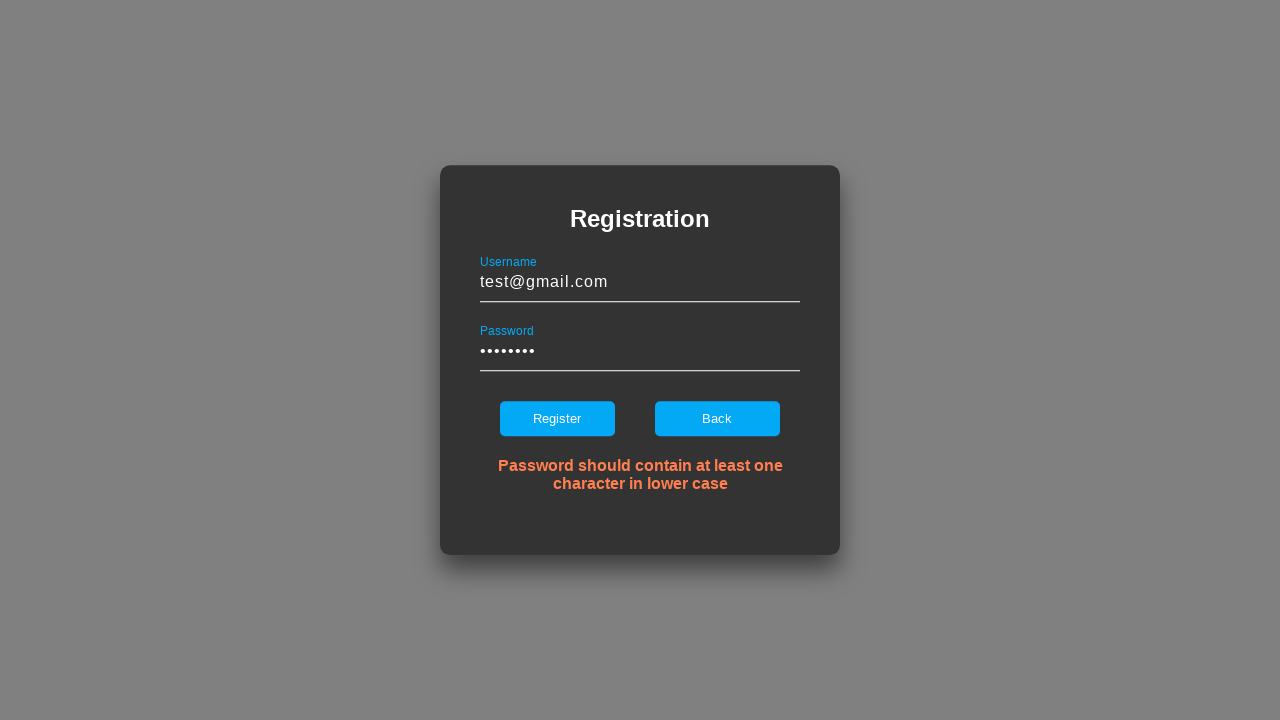